Tests various UI interactions including show/hide text box visibility, alert dialog handling, mouse hover functionality, and iframe navigation to verify subscription page content

Starting URL: https://rahulshettyacademy.com/AutomationPractice/

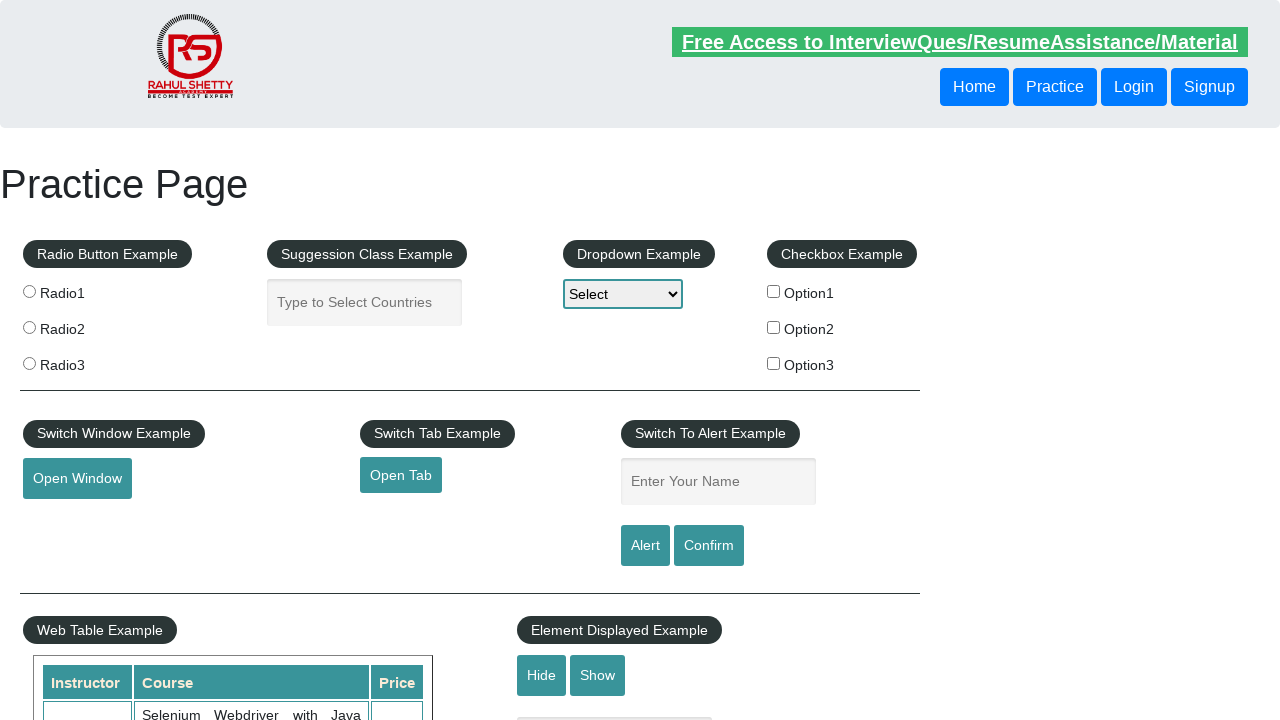

Waited for text box to be visible initially
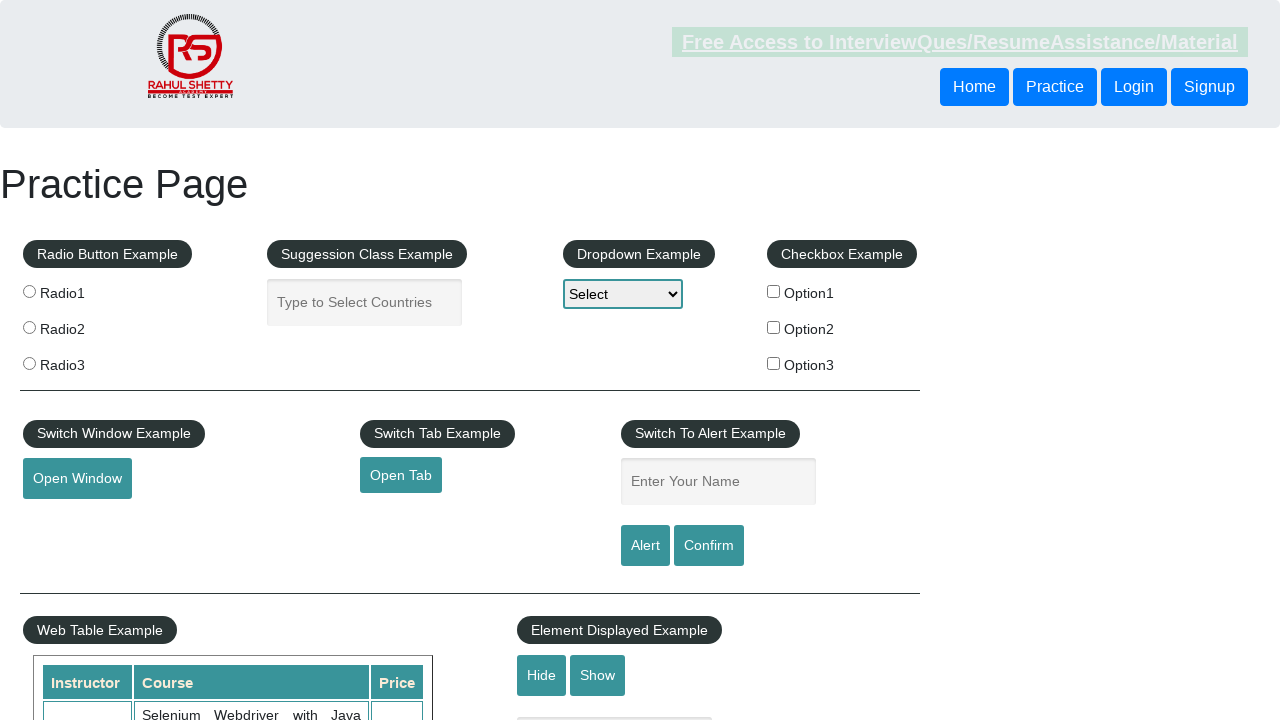

Clicked hide button to hide text box at (542, 675) on #hide-textbox
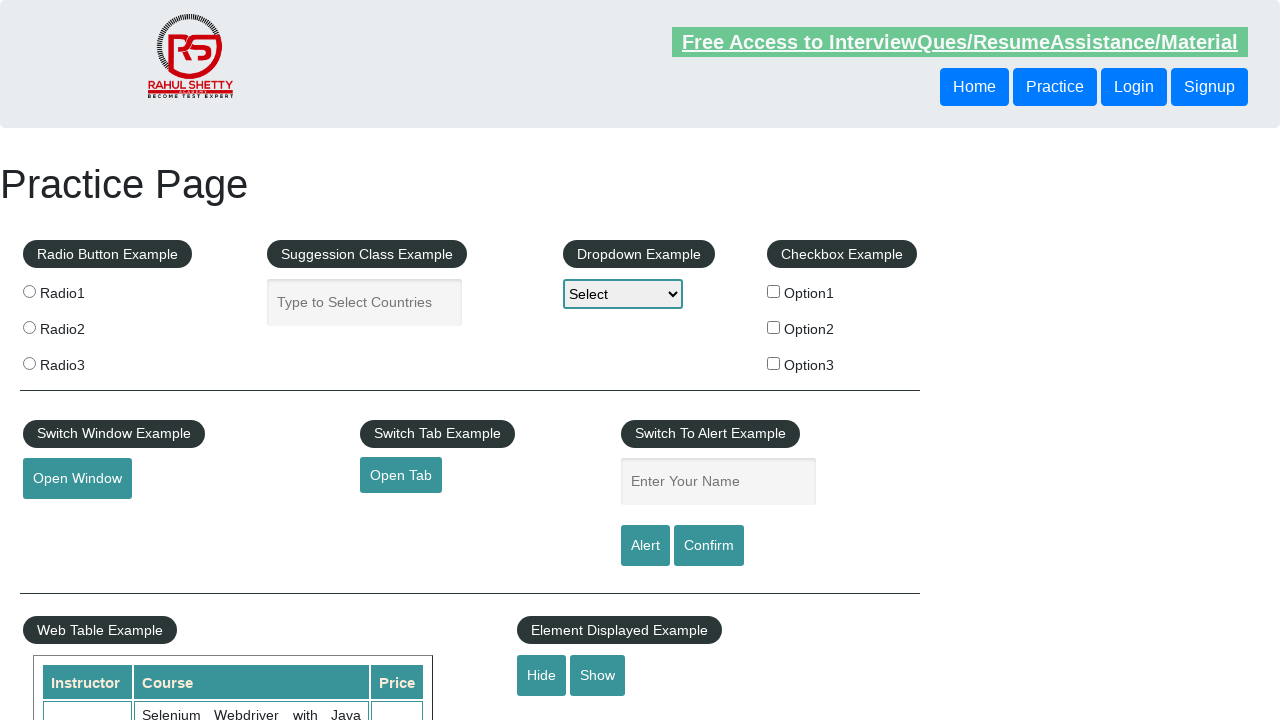

Verified text box is now hidden
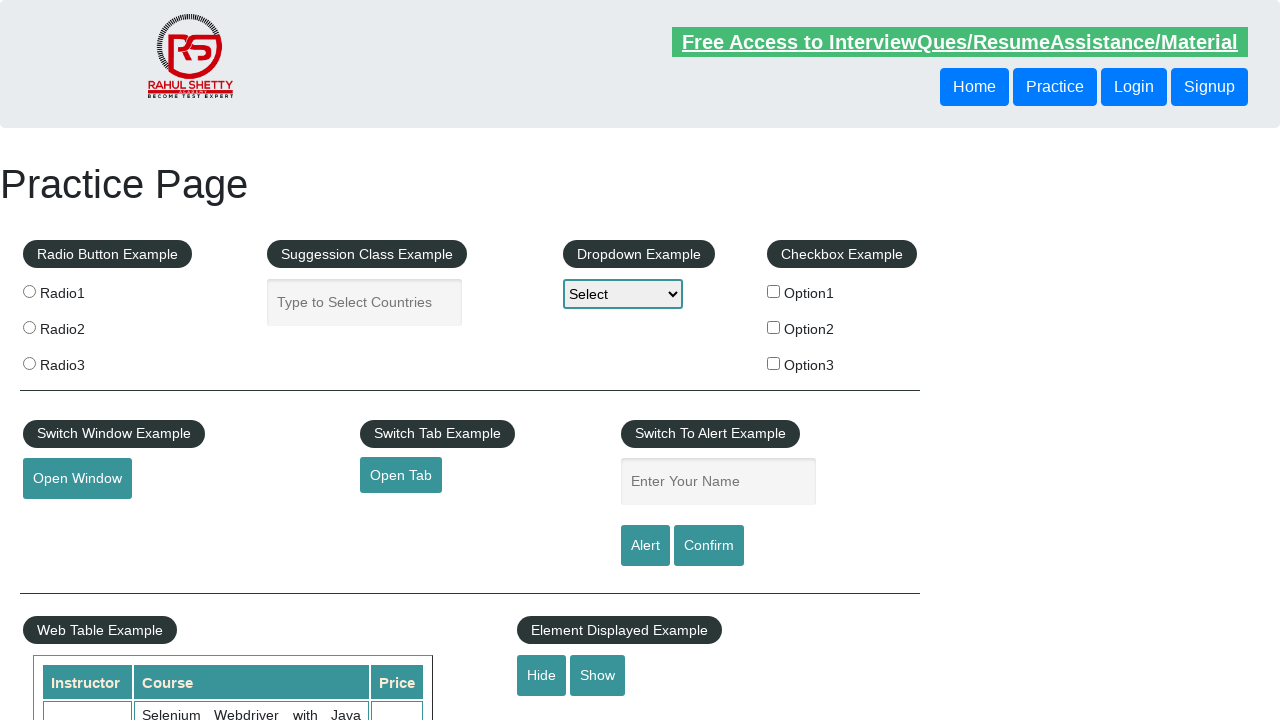

Clicked show button to reveal text box at (598, 675) on #show-textbox
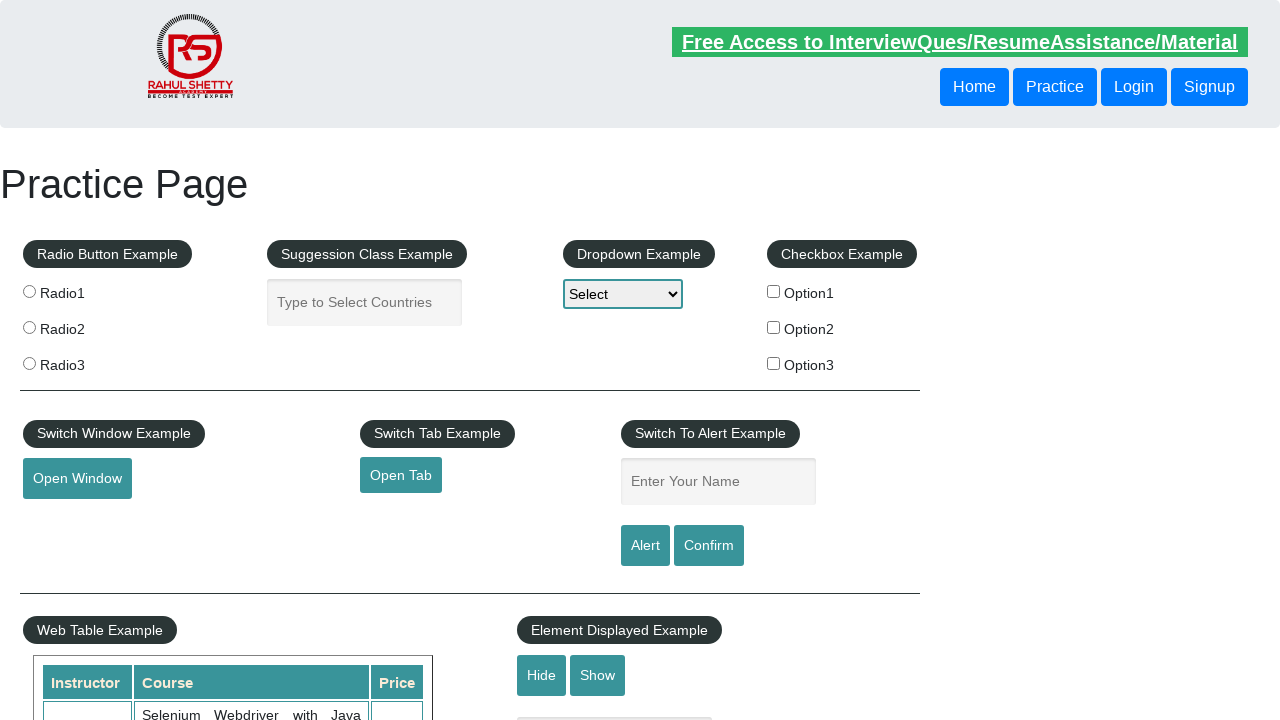

Verified text box is visible again
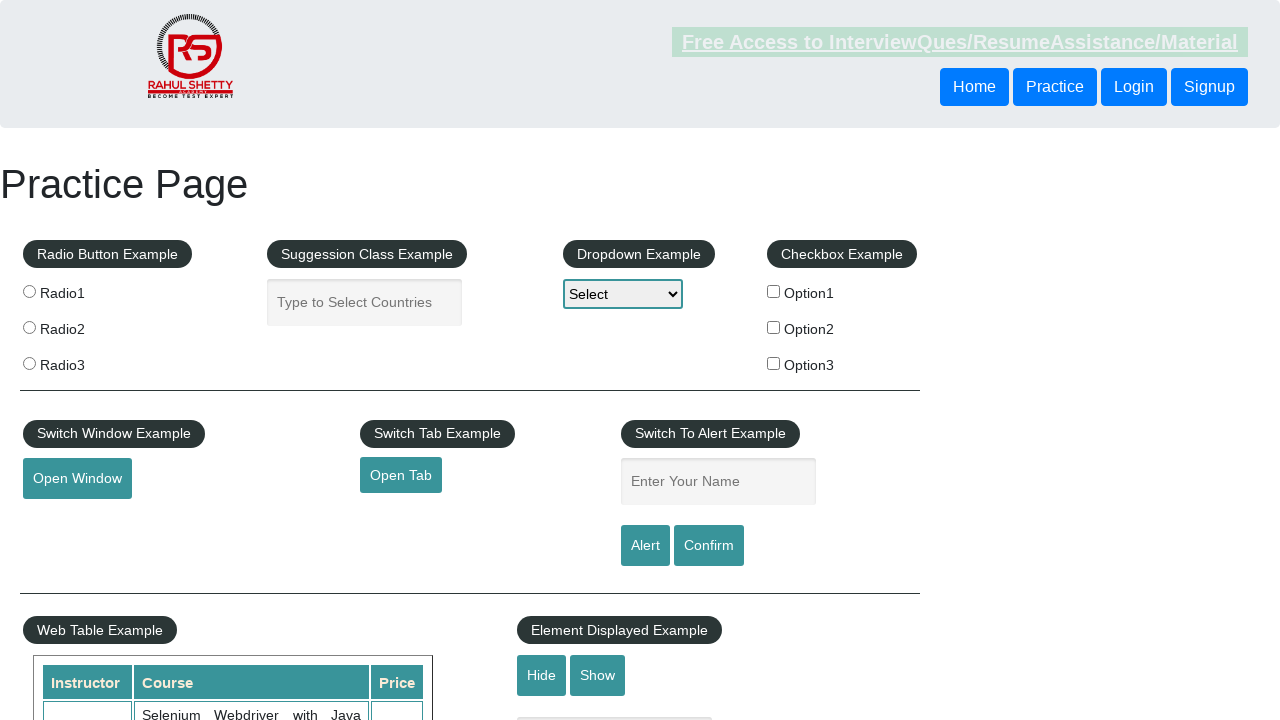

Set up dialog handler to auto-accept alerts
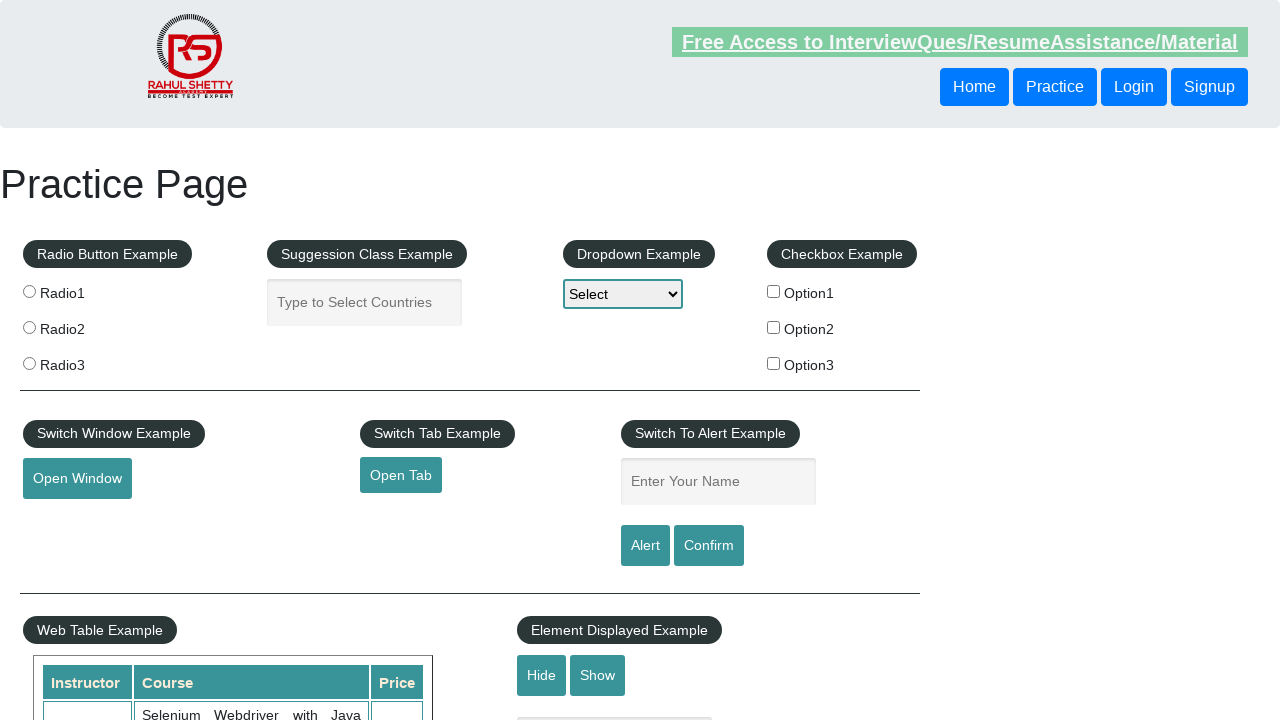

Clicked confirm button to trigger alert dialog at (709, 546) on #confirmbtn
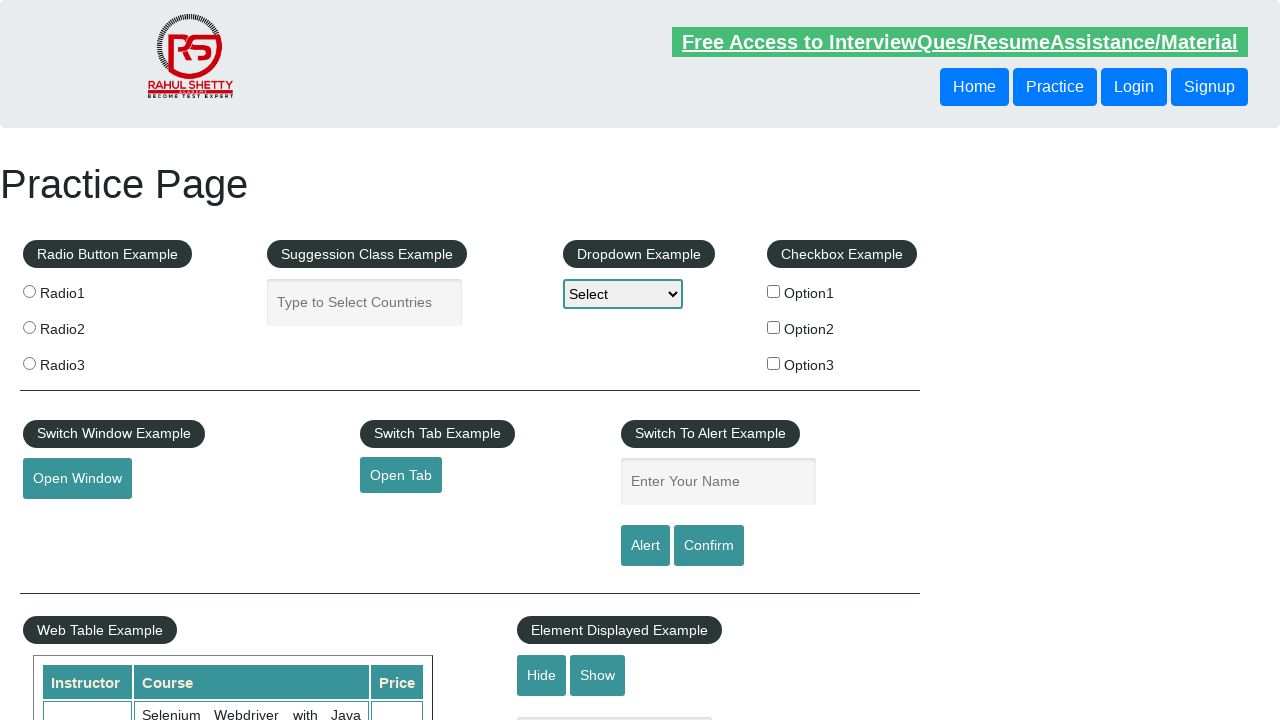

Hovered over mouse hover element to reveal content at (83, 361) on #mousehover
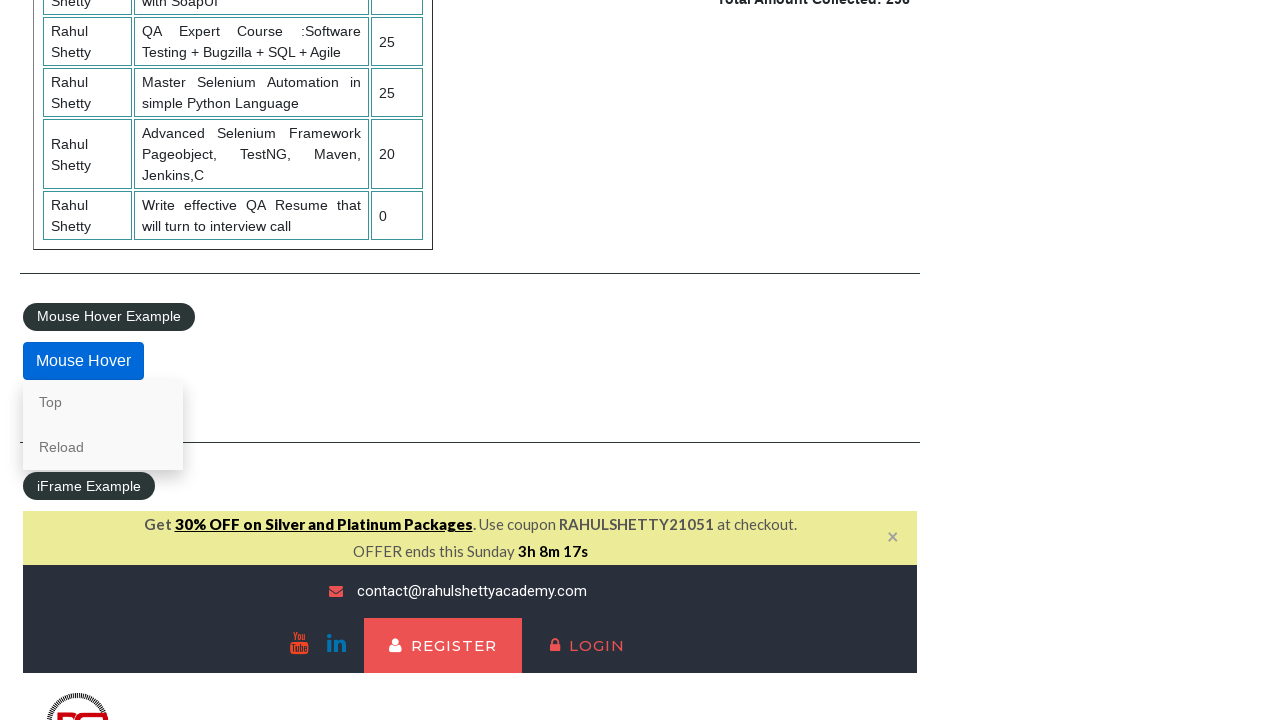

Waited for hover content to become visible
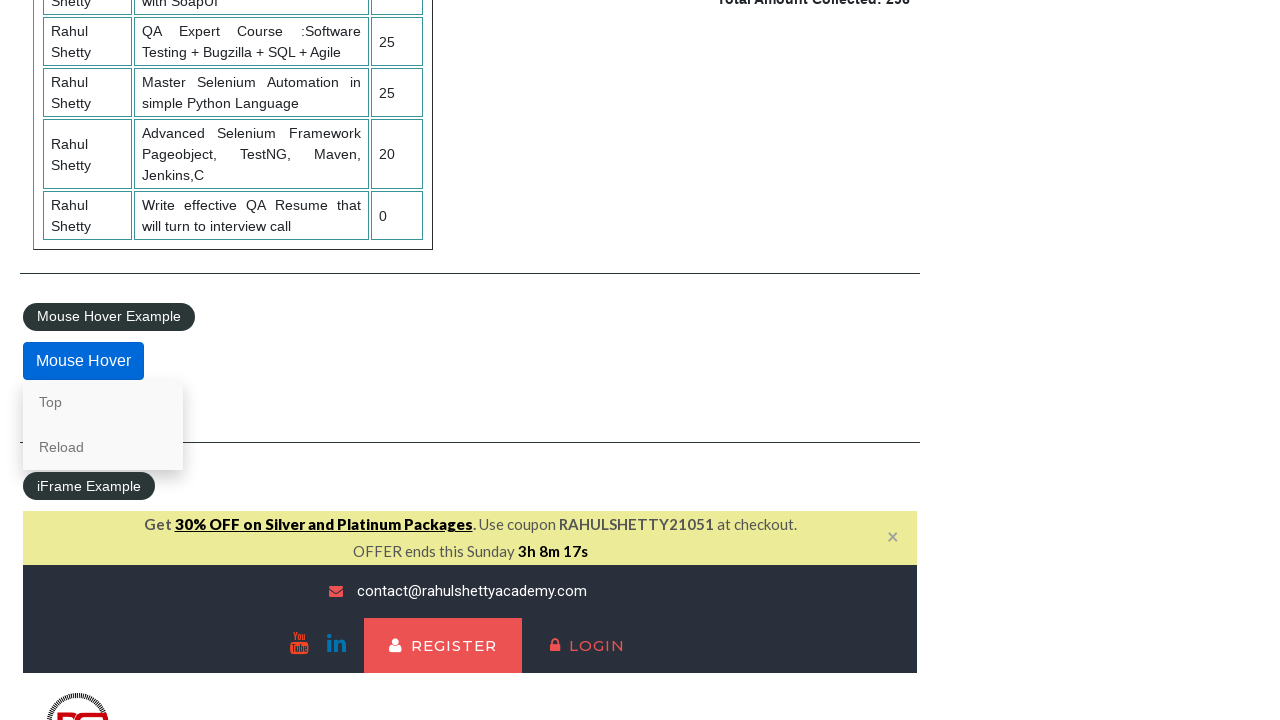

Clicked first link in hover content at (103, 402) on .mouse-hover-content a >> nth=0
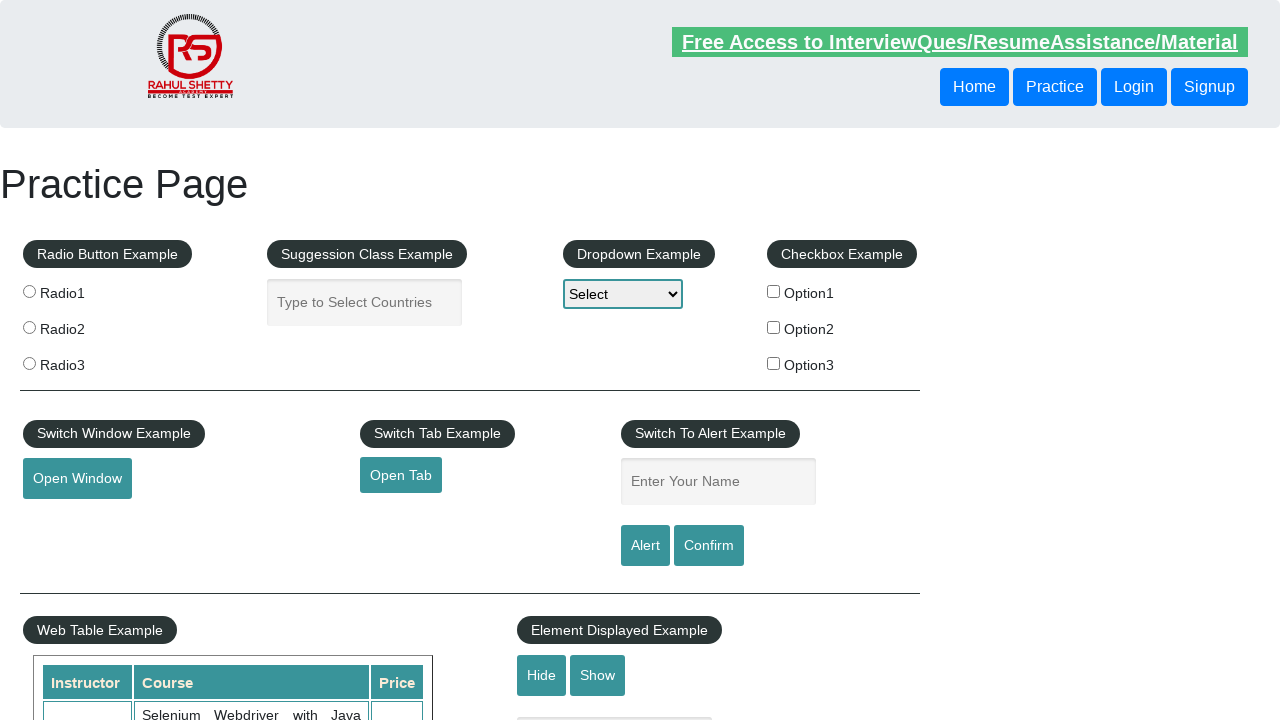

Located courses iframe element
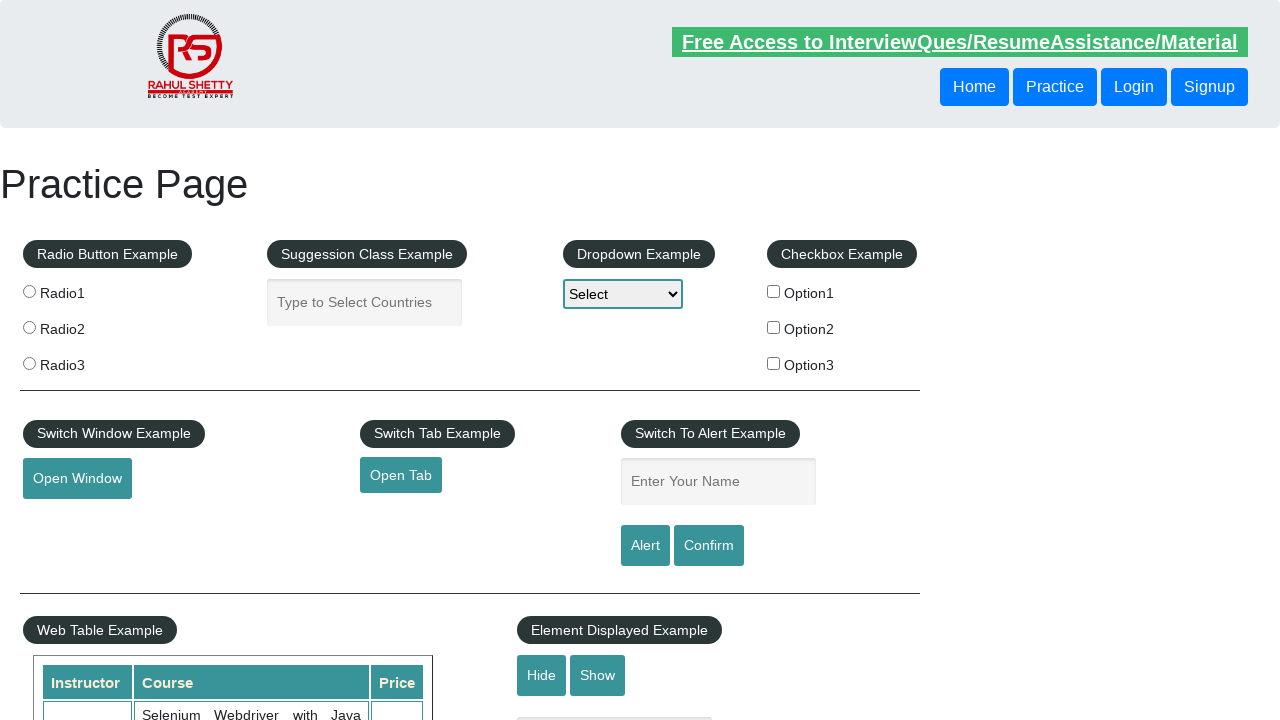

Clicked lifetime access link in iframe at (307, 360) on #courses-iframe >> internal:control=enter-frame >> li a[href='lifetime-access']:
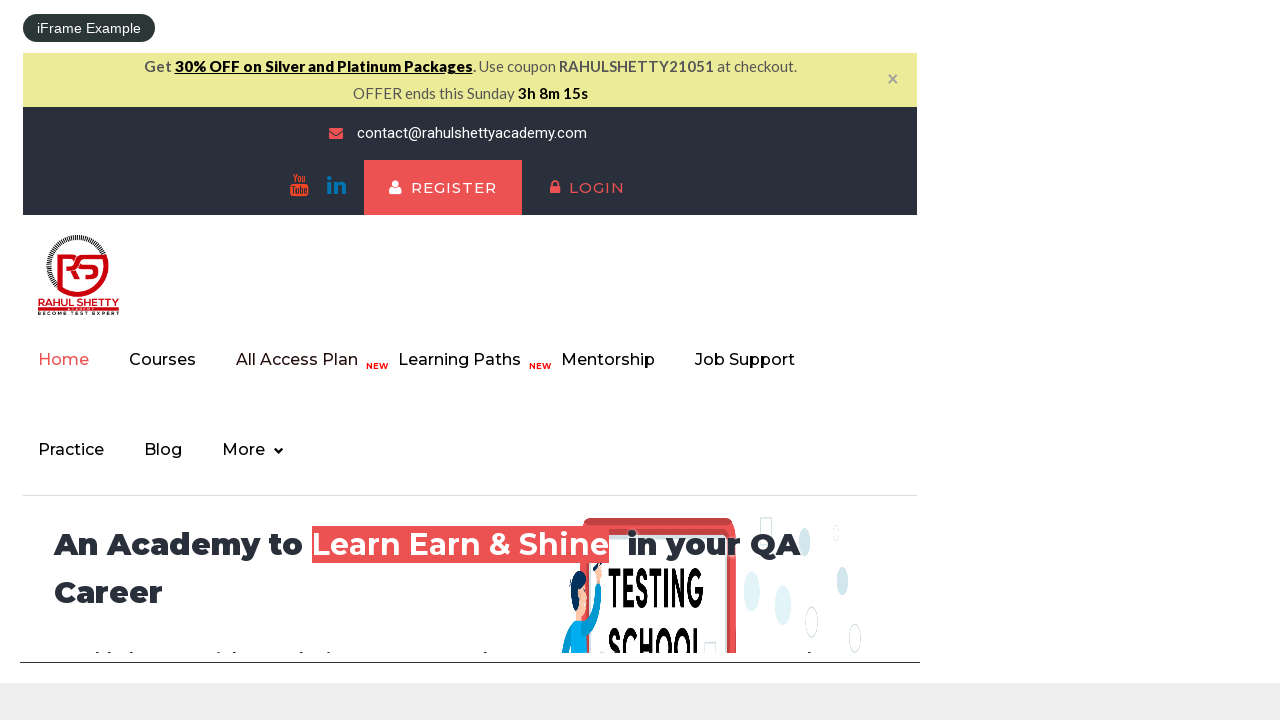

Verified subscription page heading loaded in iframe
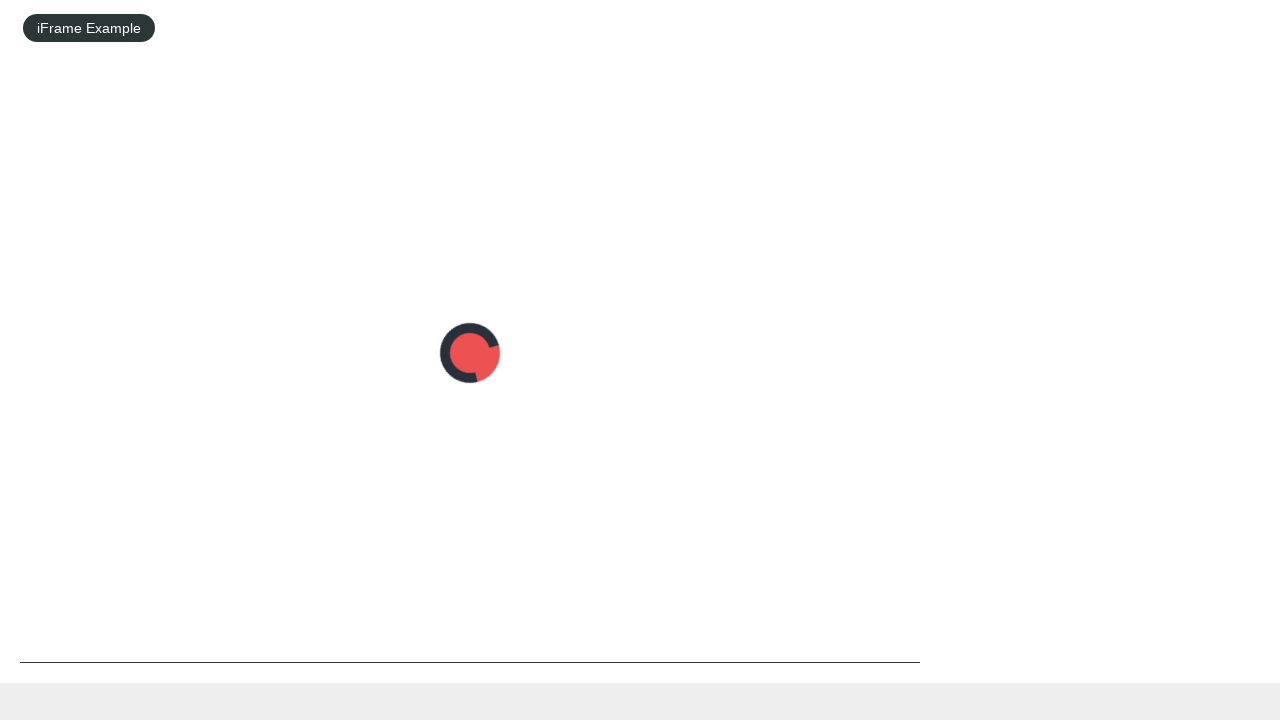

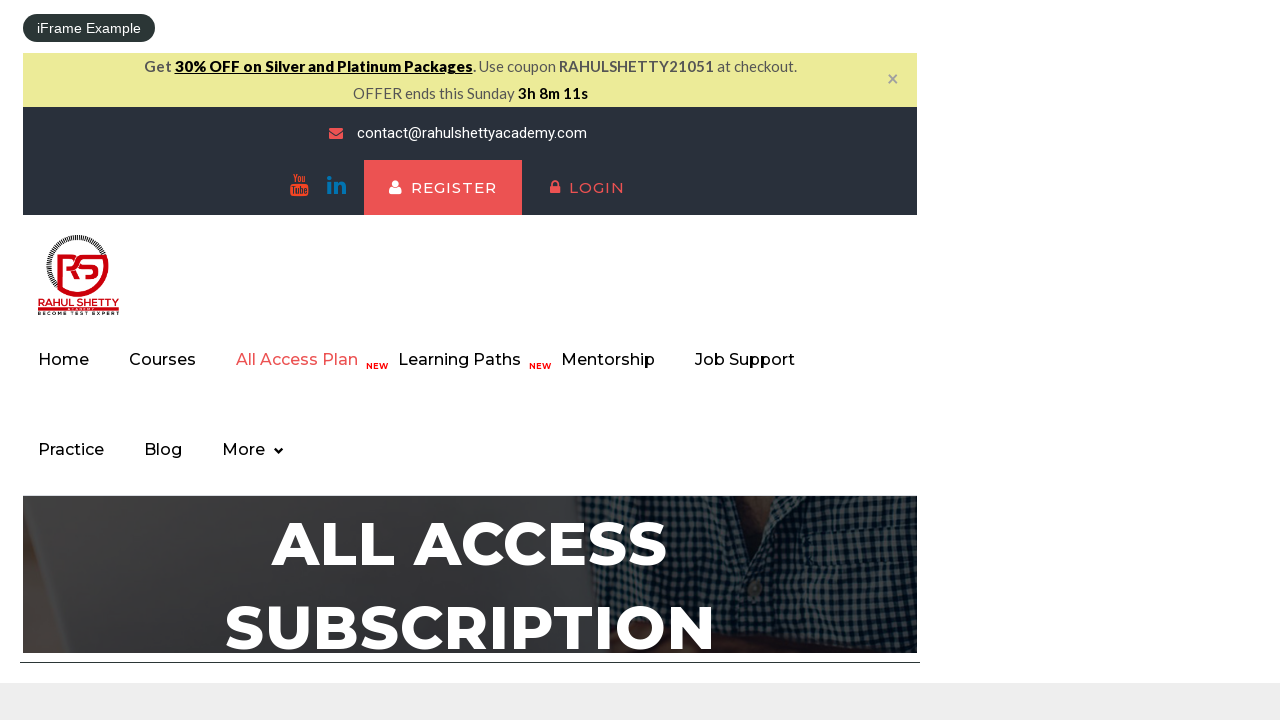